Navigates to an e-commerce homepage and performs a hover action on a specific element

Starting URL: https://ecommerce-playground.lambdatest.io/index.php?route=common/home

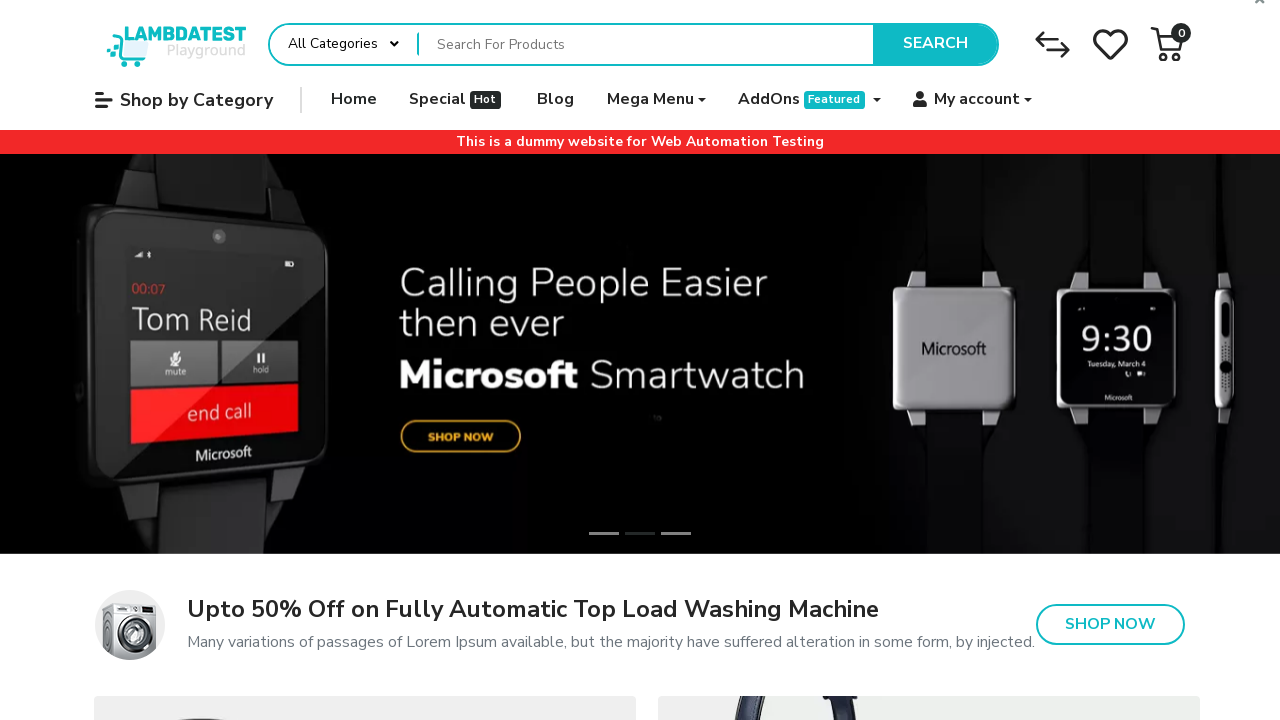

Waited for 12th button element to be visible
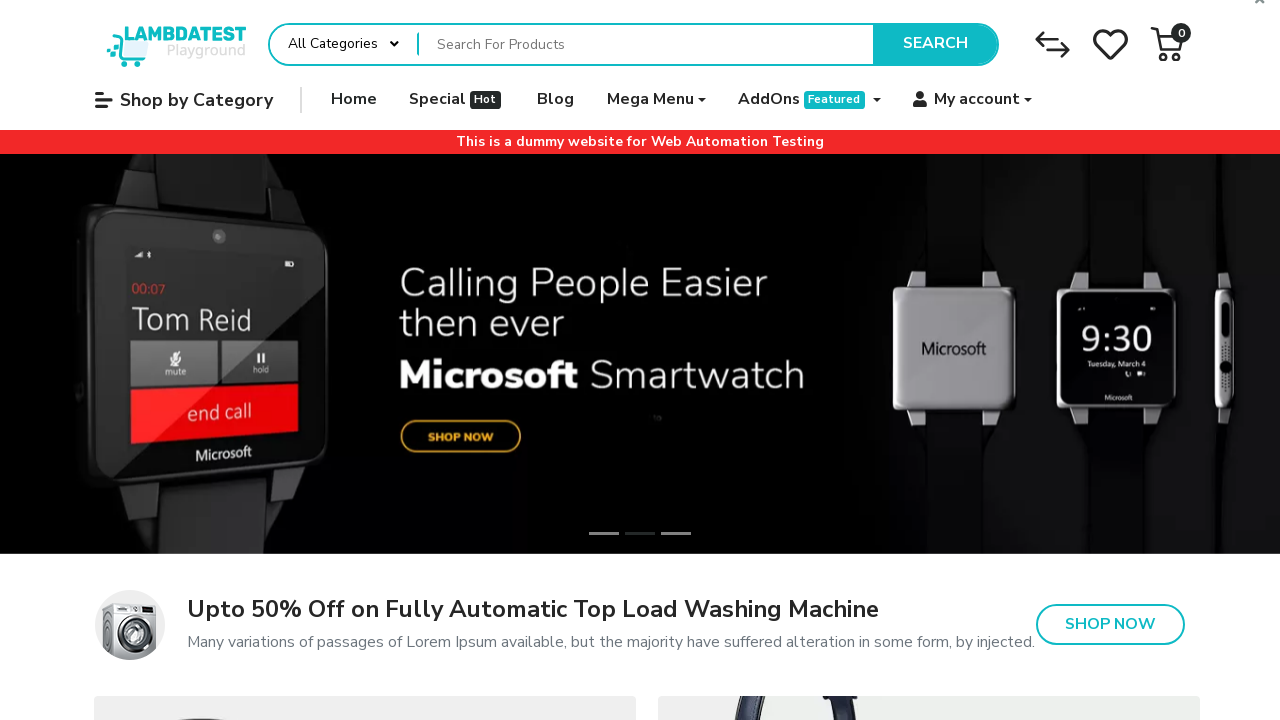

Hovered over the 12th button element on e-commerce homepage at (973, 100) on (//a[@role='button'])[12]
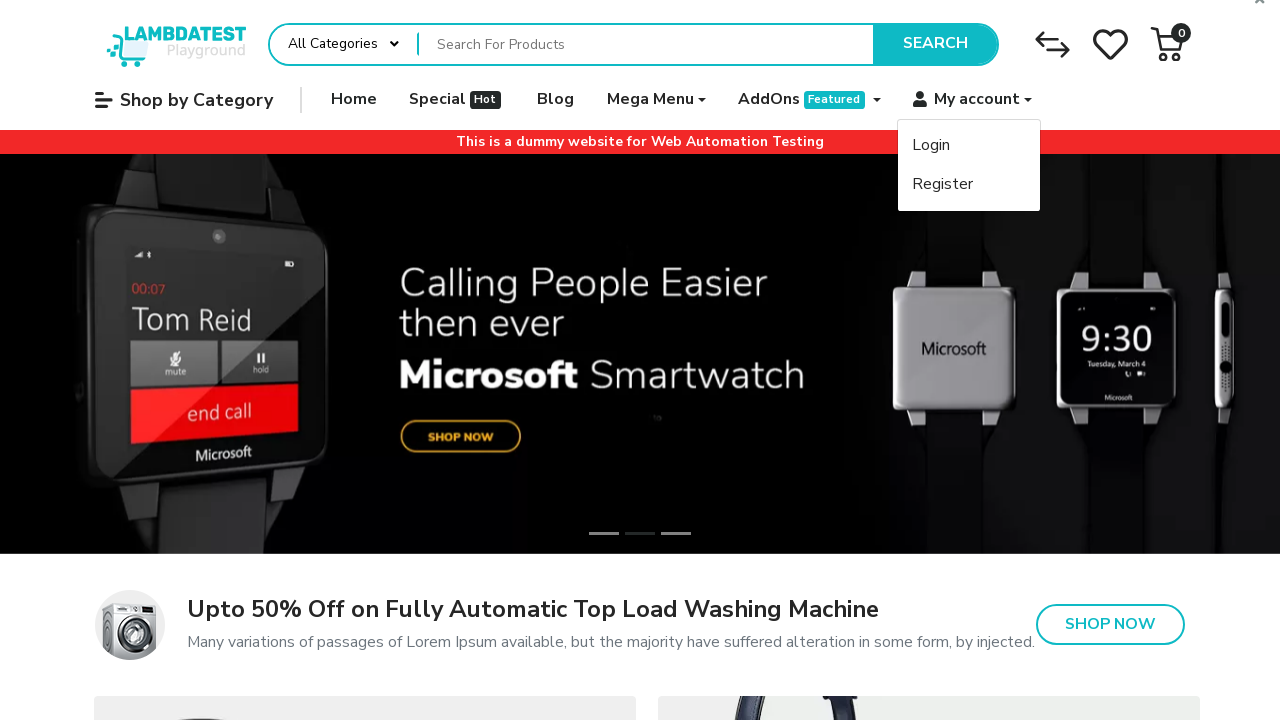

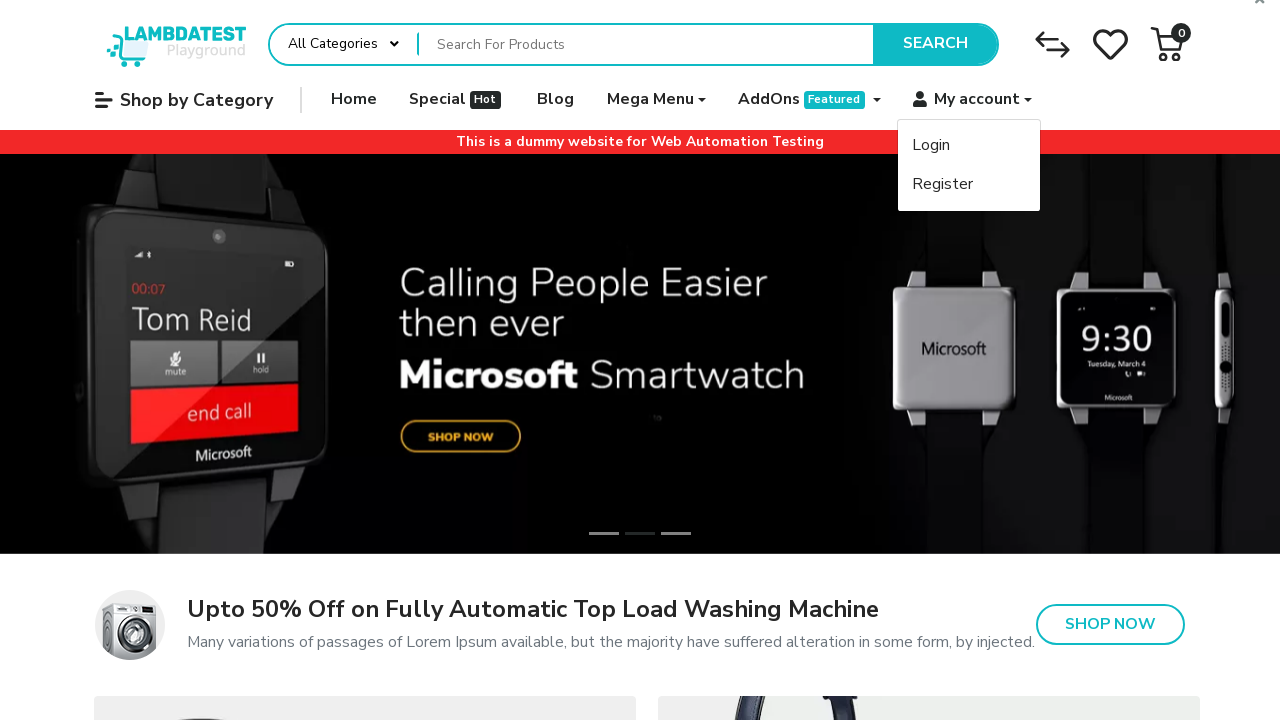